Tests the Add/Remove Elements functionality by navigating to the feature page, clicking the Add Element button to create a new element, then clicking the Delete button to remove it

Starting URL: https://the-internet.herokuapp.com/

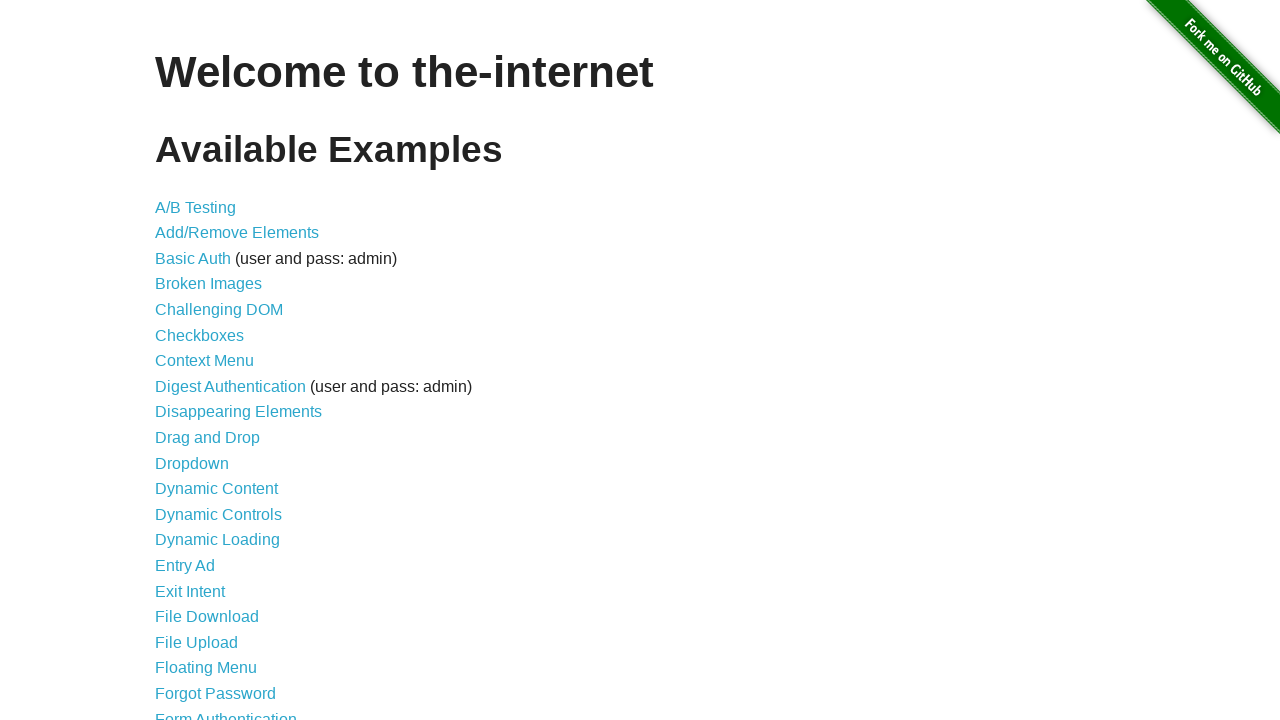

Verified main page displays 'Available Examples'
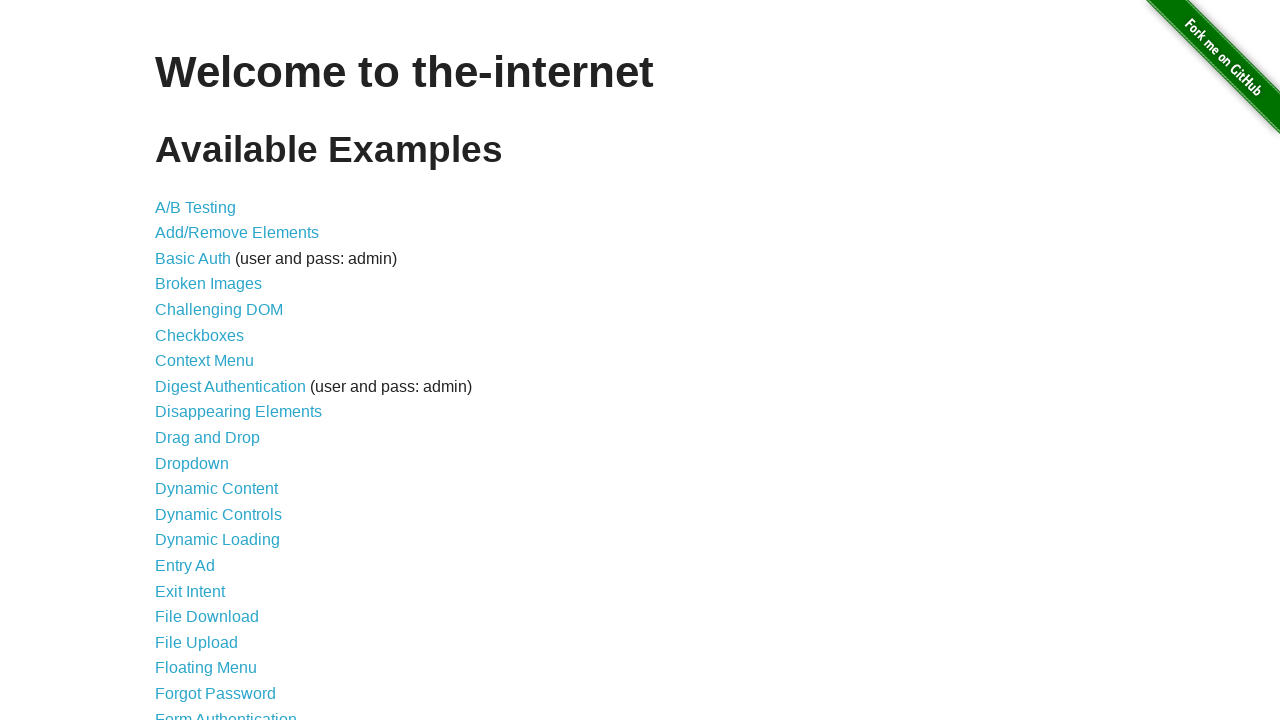

Clicked on Add/Remove Elements link at (237, 233) on xpath=//a[text()="Add/Remove Elements"]
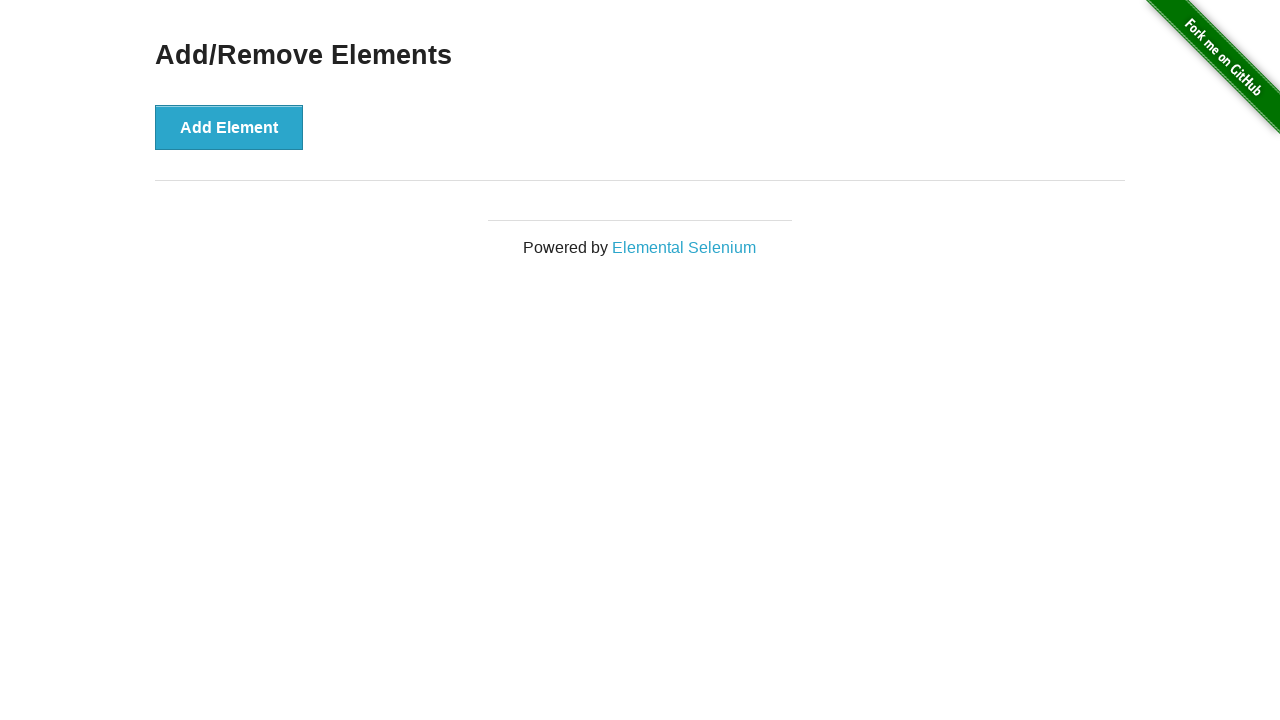

Verified Add Element button is visible on the page
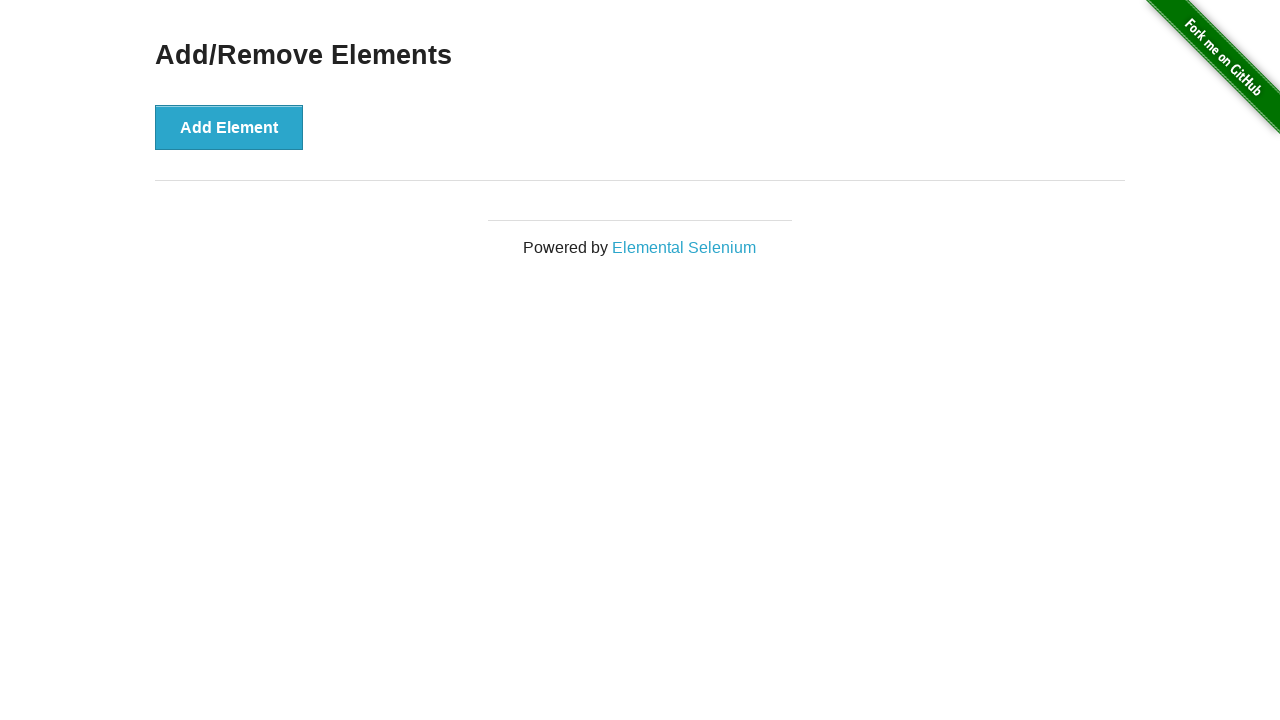

Clicked Add Element button to create a new element at (229, 127) on xpath=//*[text()="Add Element"]
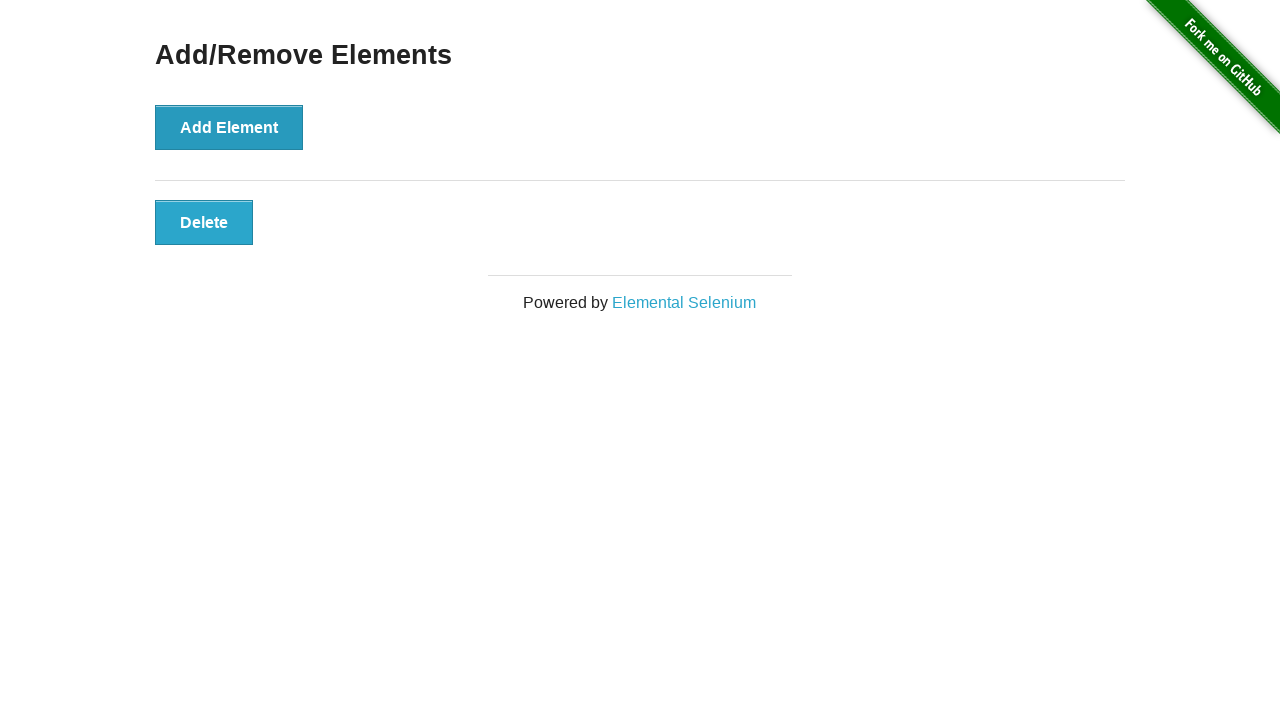

Verified Delete button appears after adding element
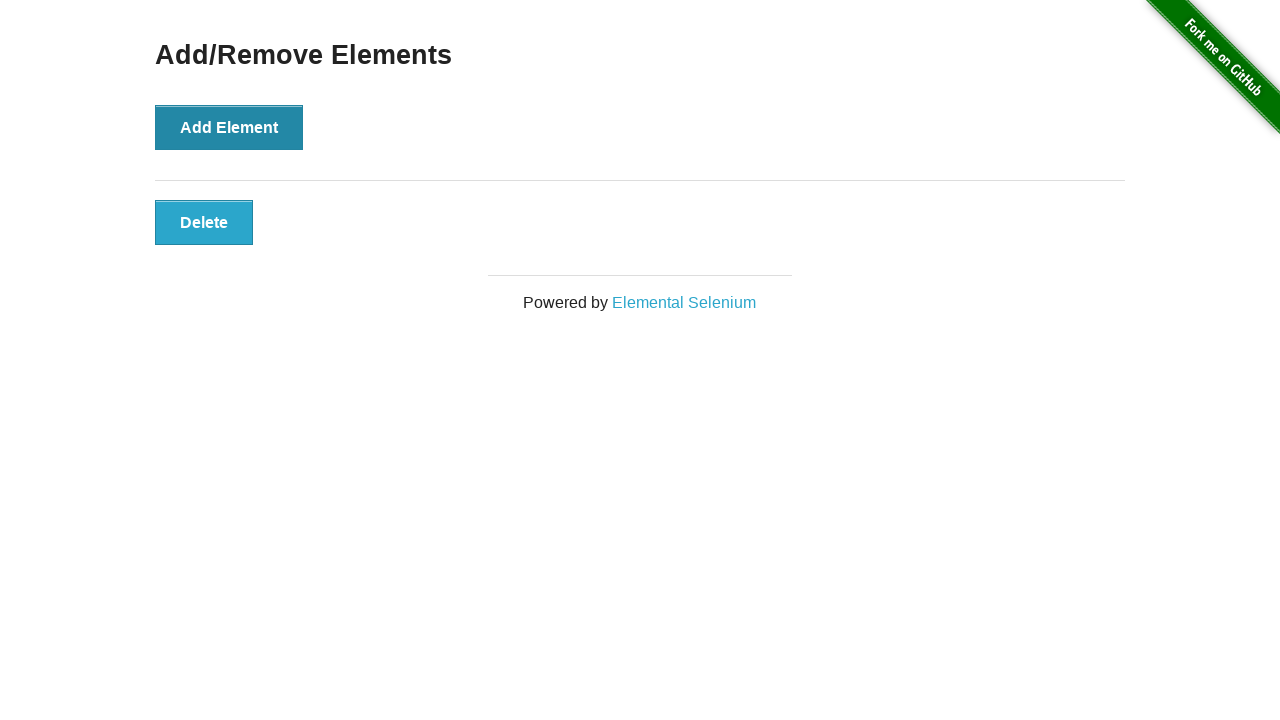

Clicked Delete button to remove the added element at (204, 222) on xpath=//*[text()="Delete"]
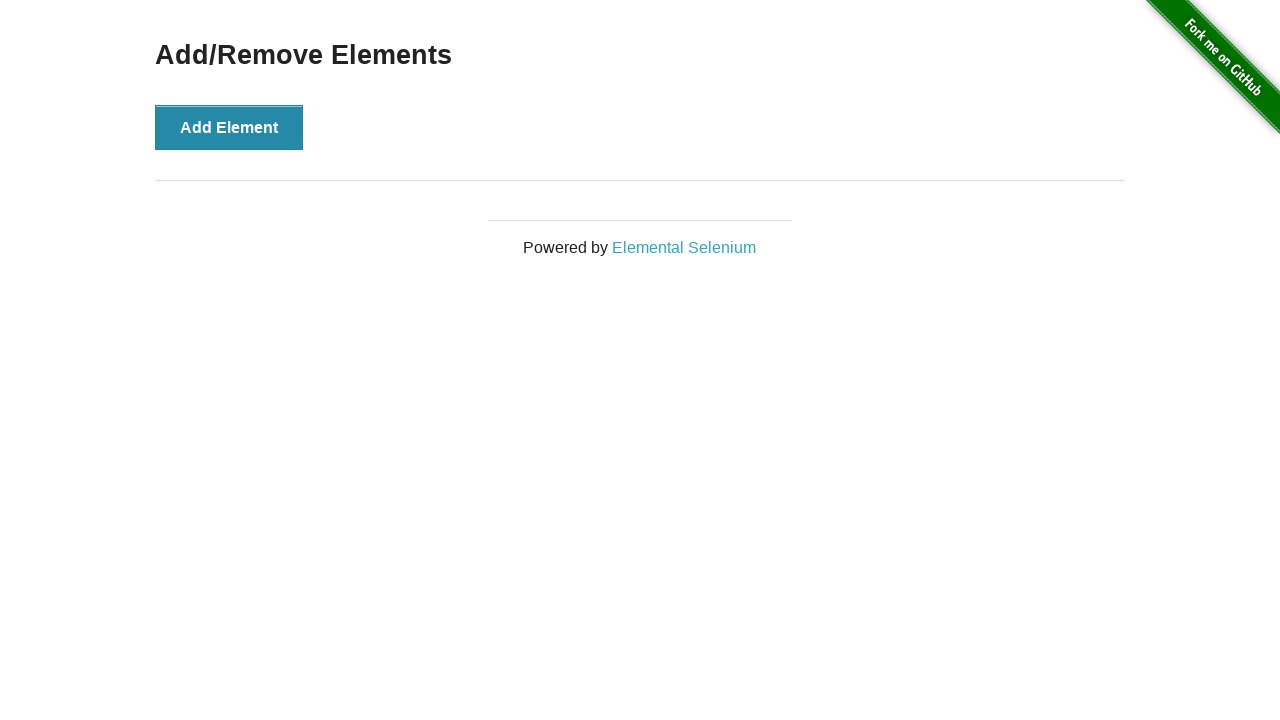

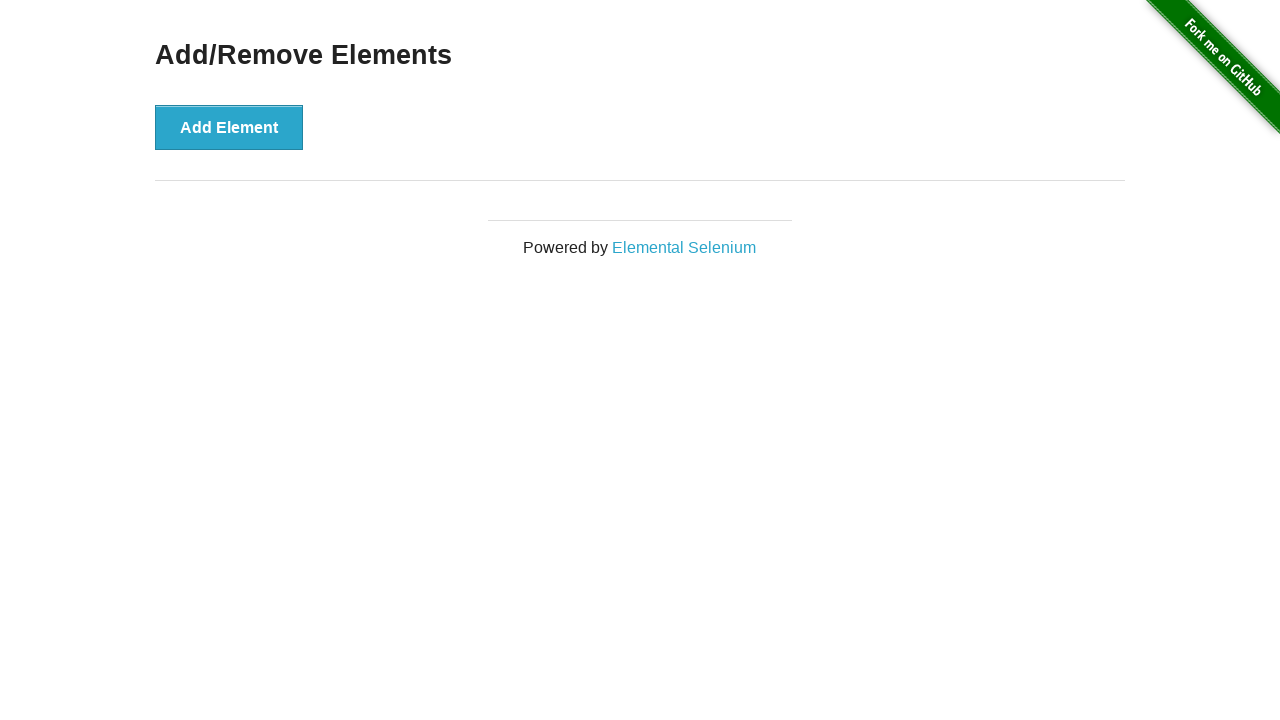